Tests dropdown filter functionality on an e-commerce demo site by clicking on a filter dropdown element

Starting URL: https://www.bstackdemo.com

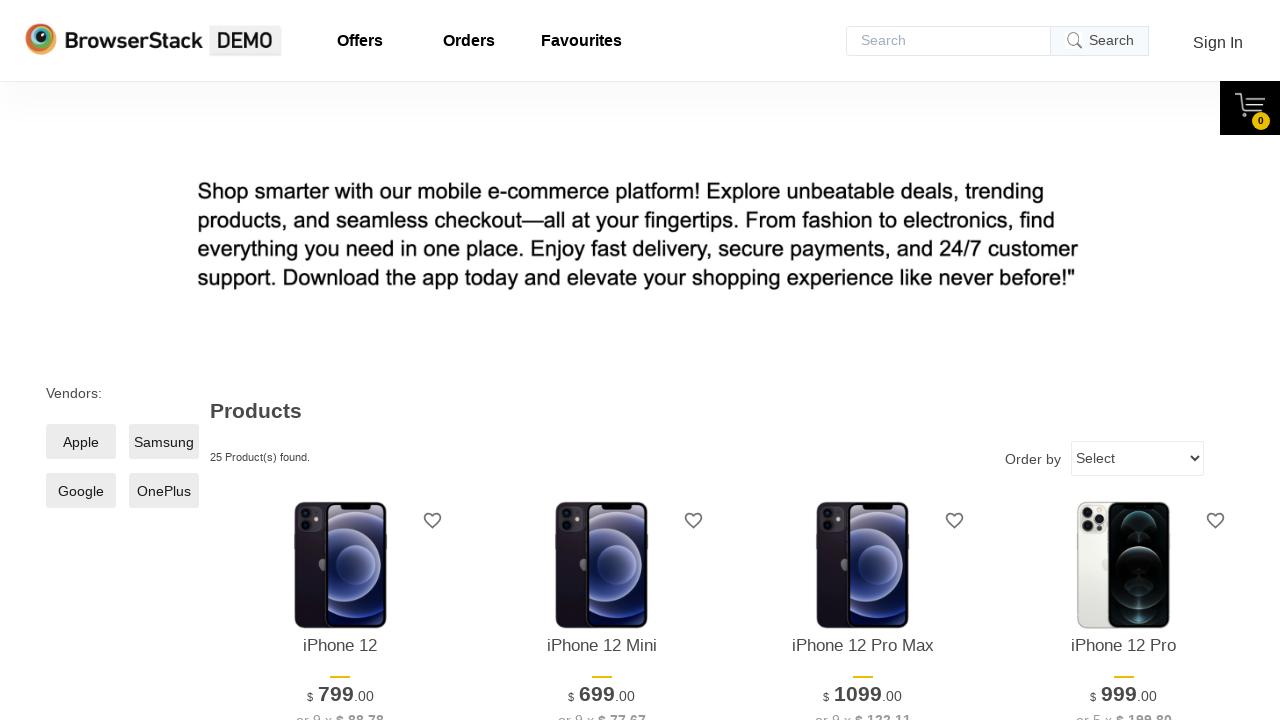

Waited for dropdown filter element to load
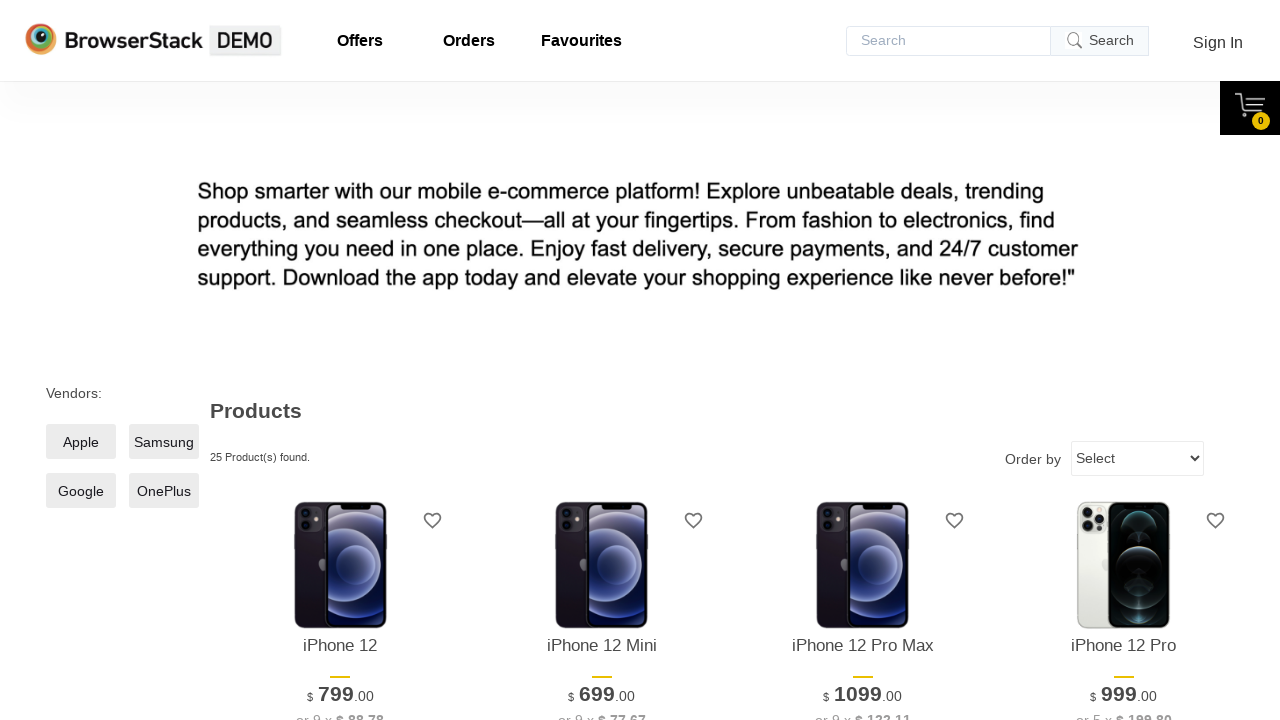

Clicked on dropdown filter element at (1138, 458) on select
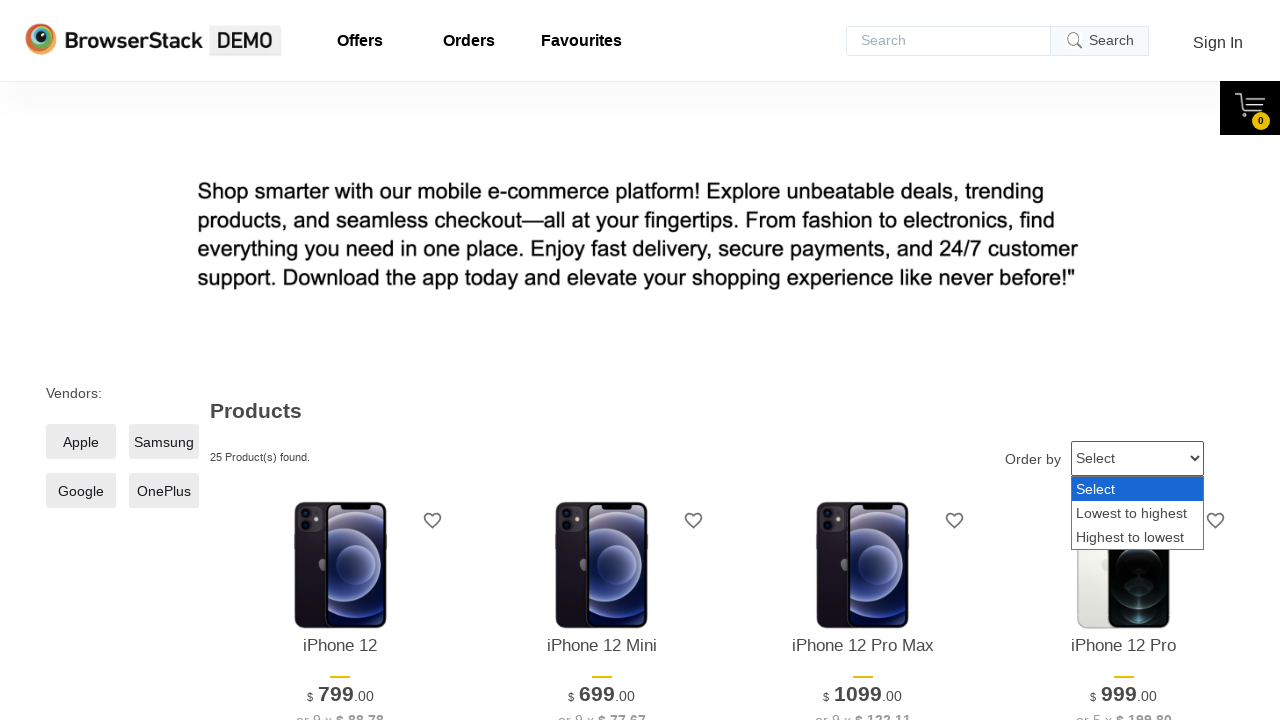

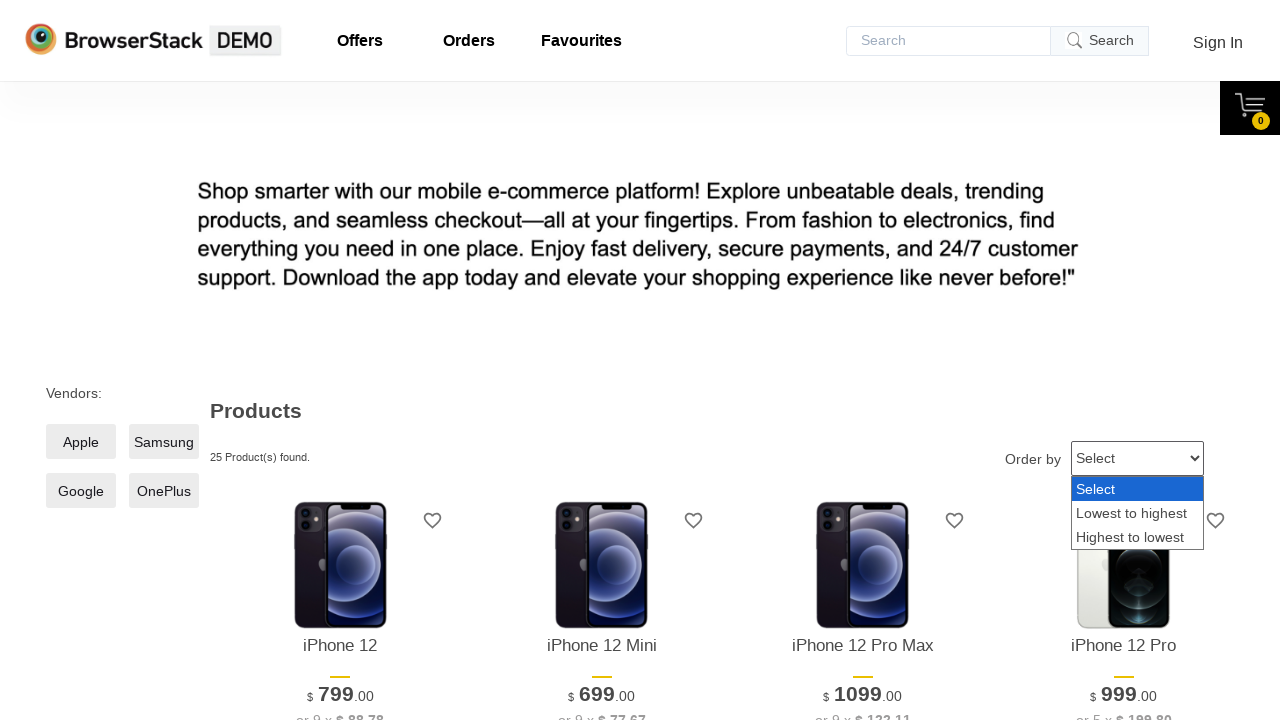